Searches for jobs on Lancers (Japanese freelance platform) by entering a keyword and clicking the search button

Starting URL: https://www.lancers.jp/work/search?open=1&ref=header_menu

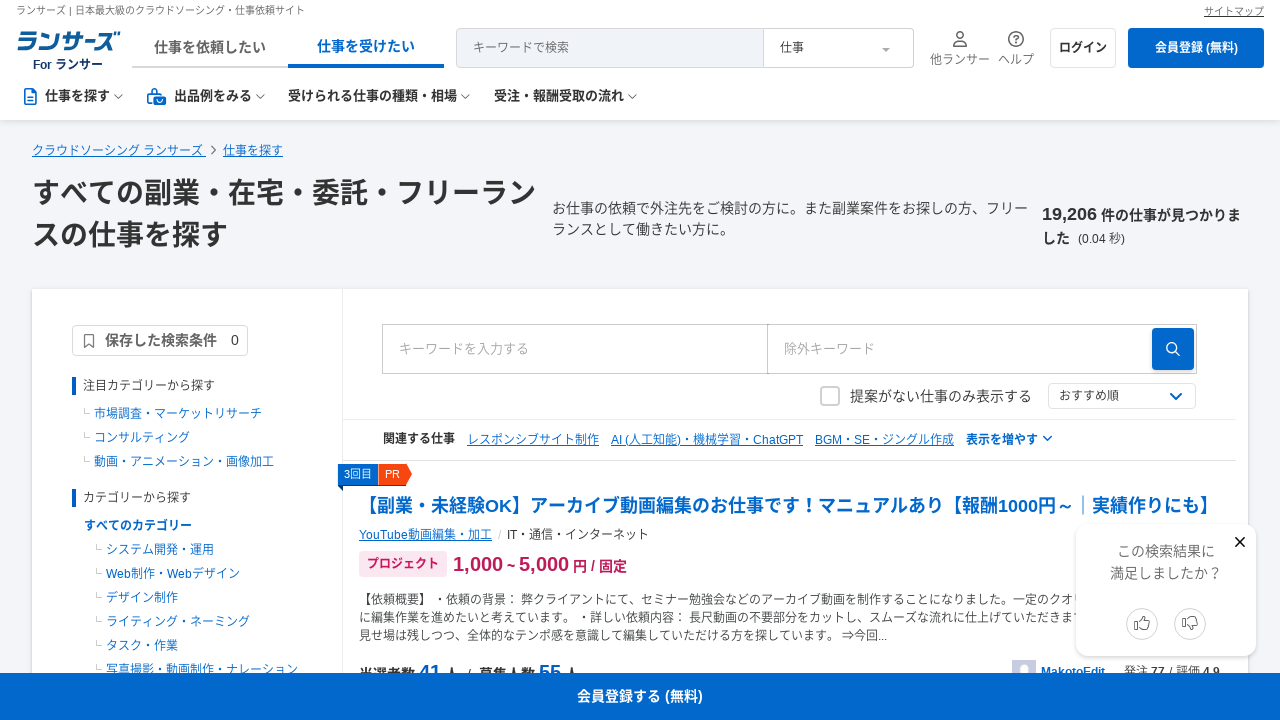

Waited for page body to load
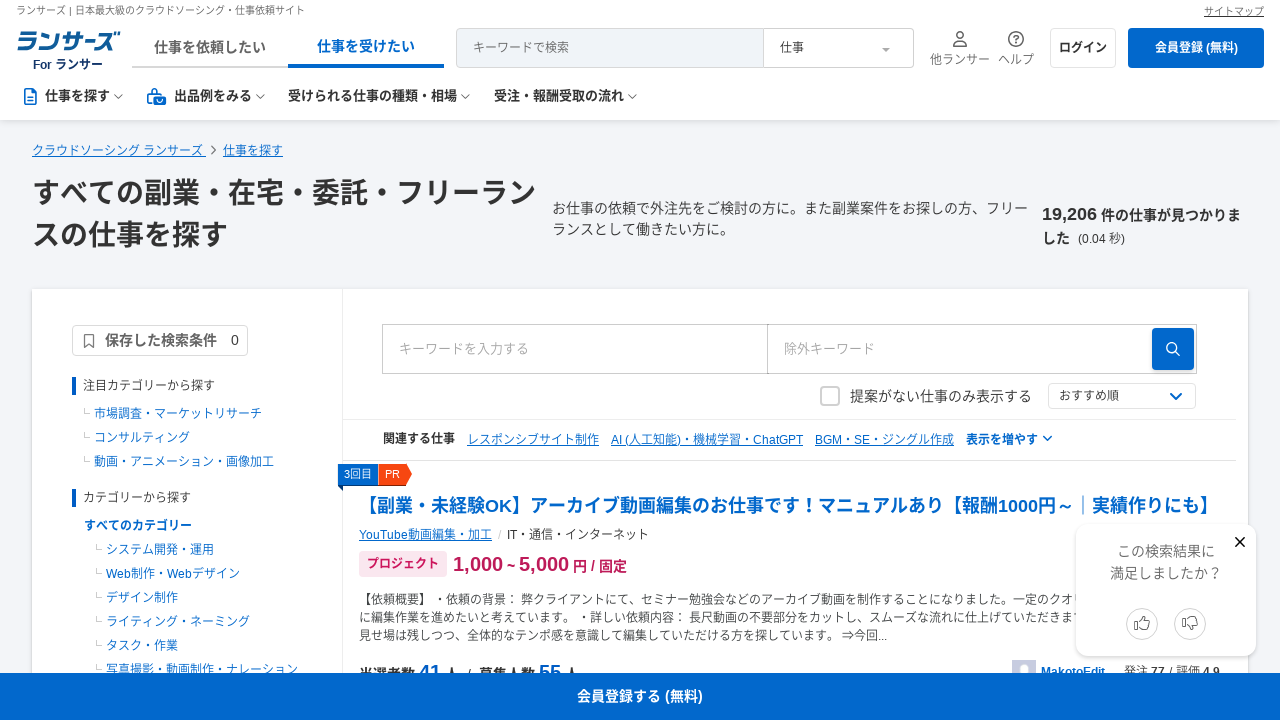

Entered search keyword 'Webデザイン' in search field on #Keyword
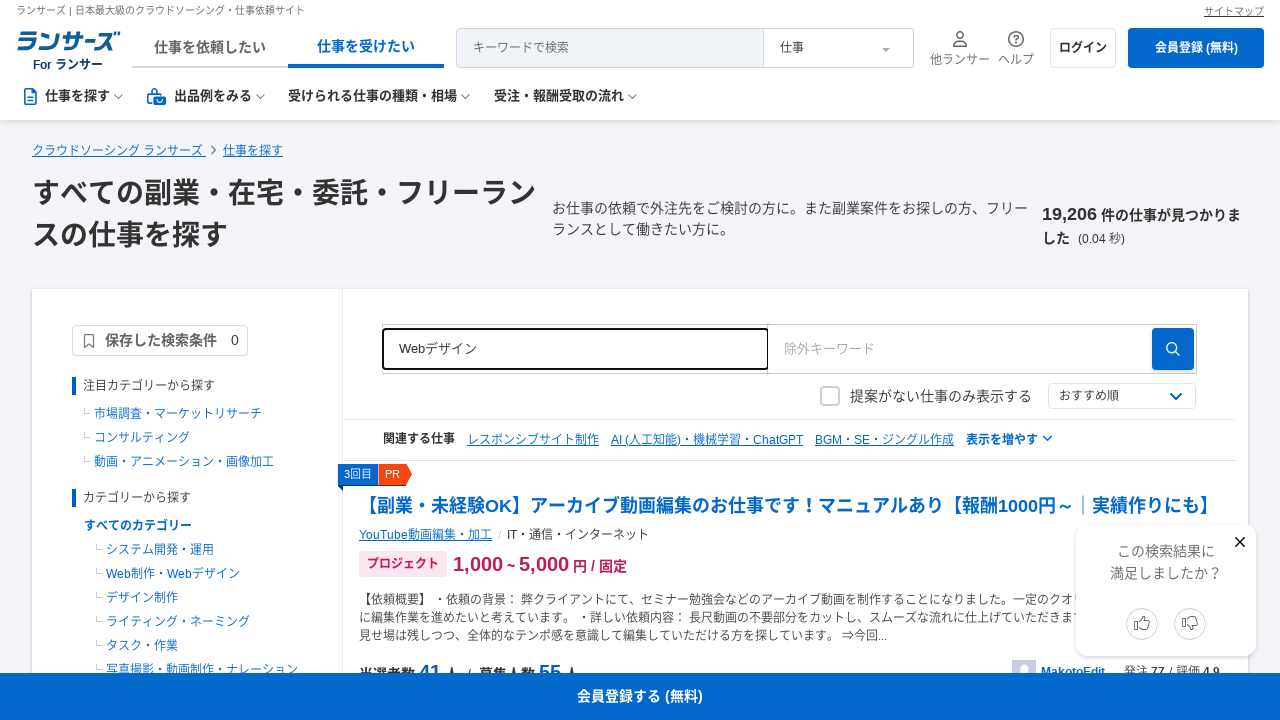

Clicked search button to search for jobs at (1173, 349) on button#Search
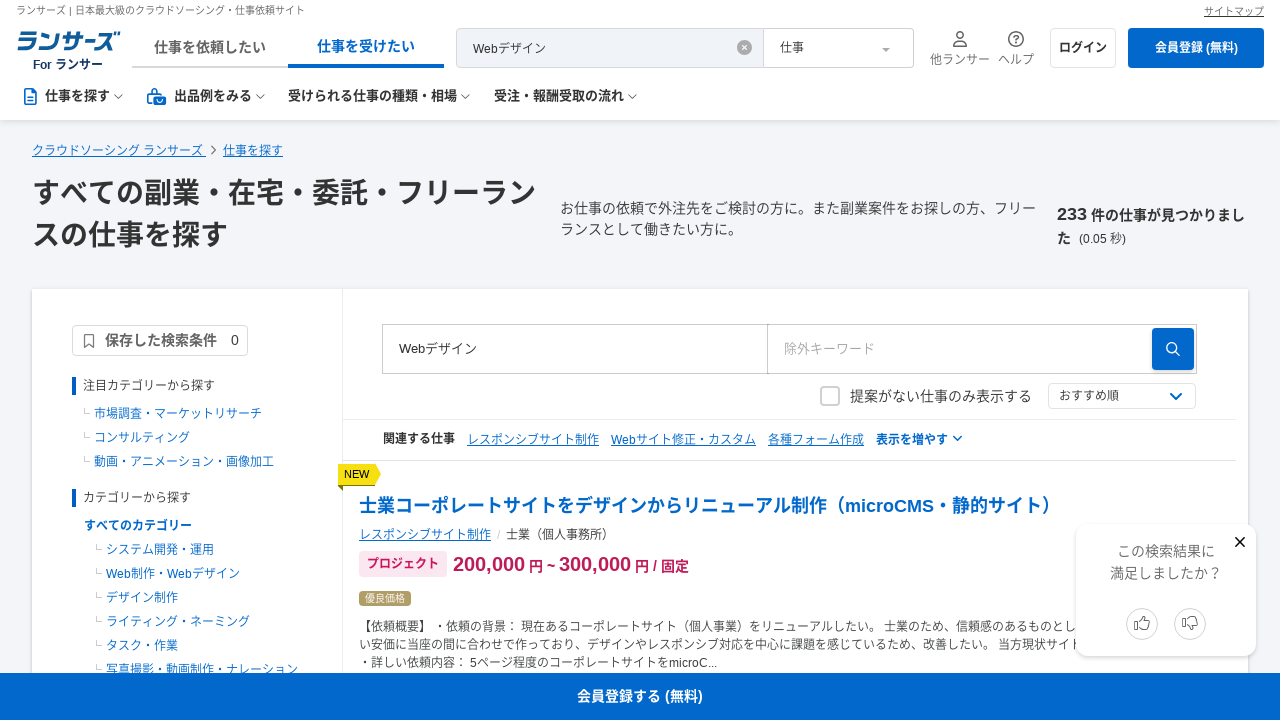

Search results loaded on Lancers job search page
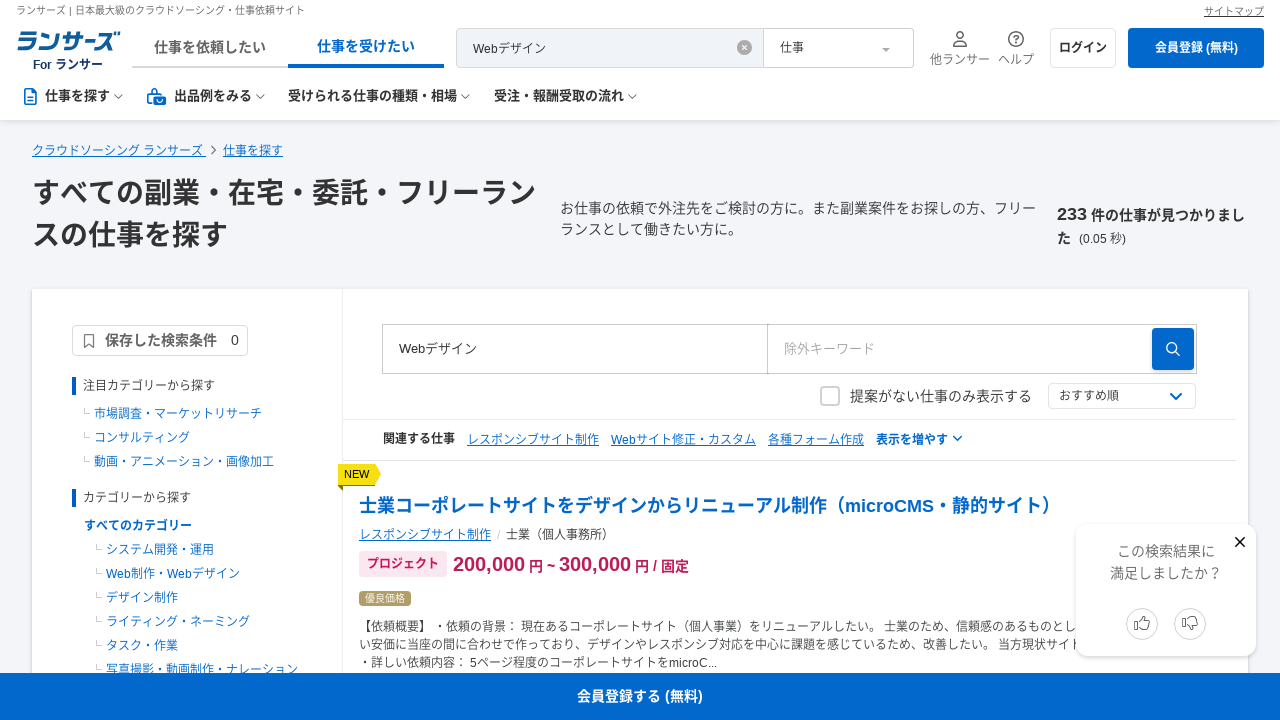

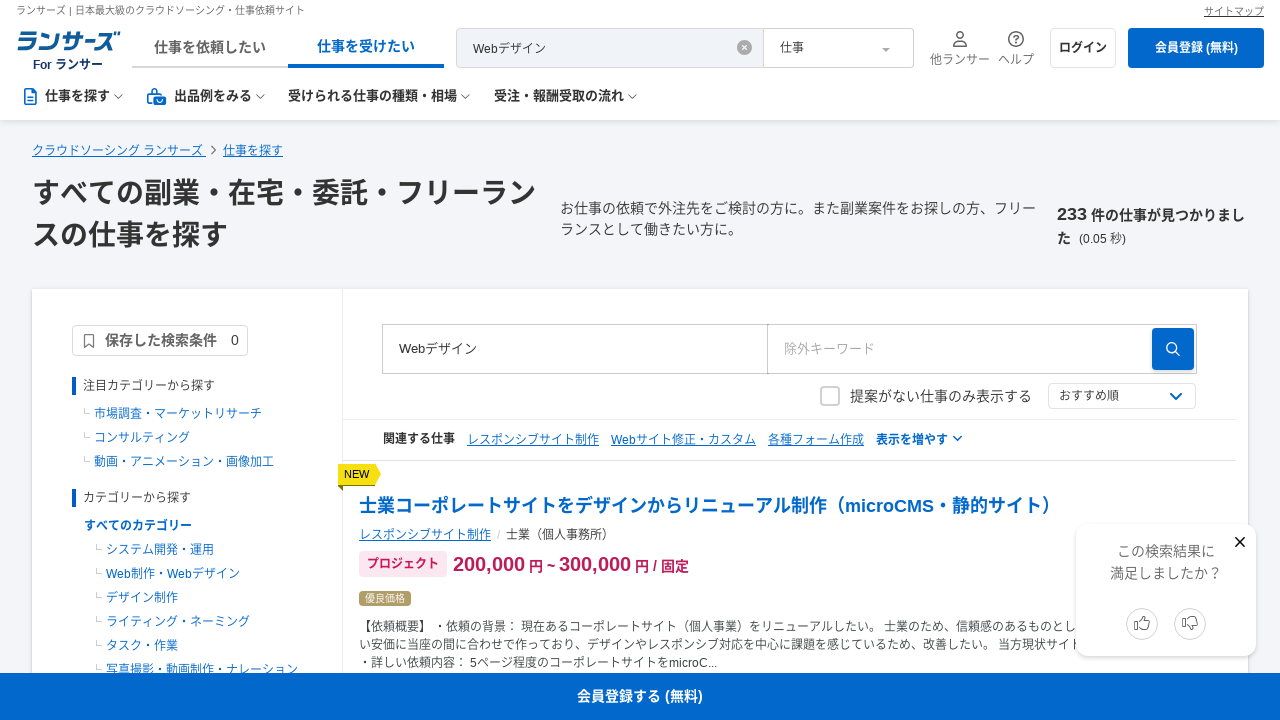